Tests the FAQ accordion component on a scooter rental website by clicking on accordion headings and verifying the expanded panel text matches expected content.

Starting URL: https://qa-scooter.praktikum-services.ru/

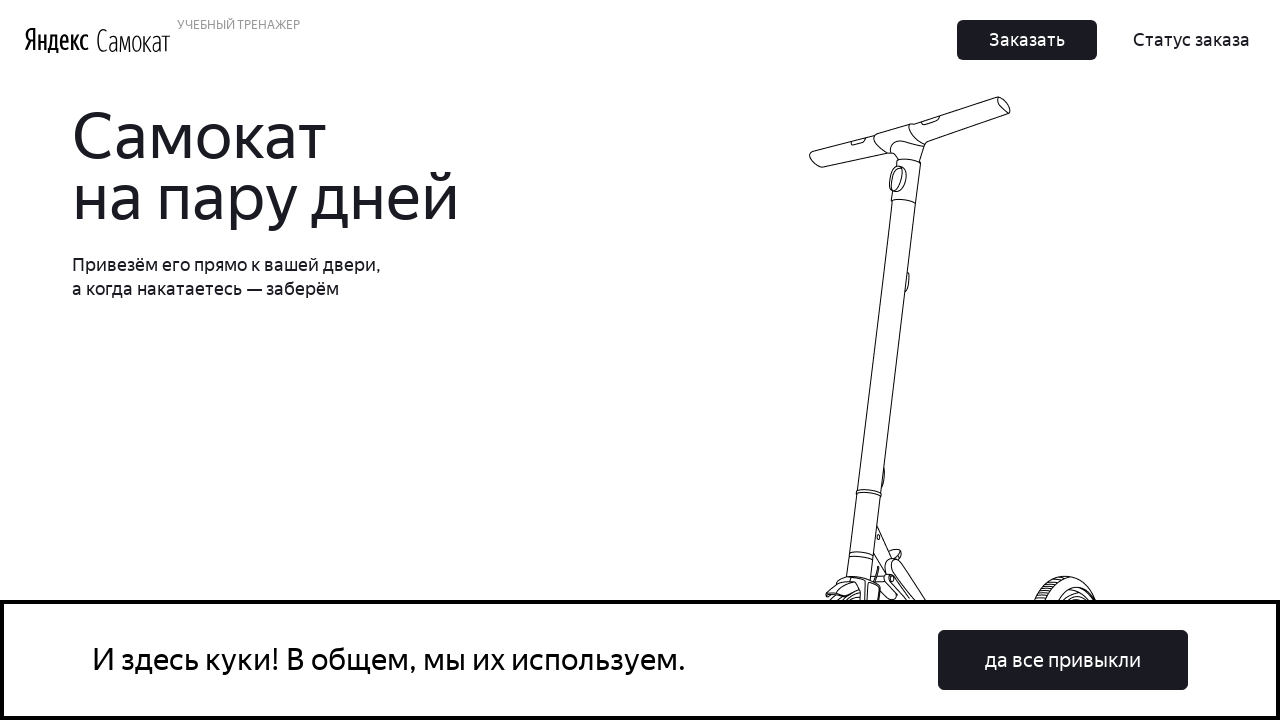

Located accordion heading element with ID accordion__heading-0
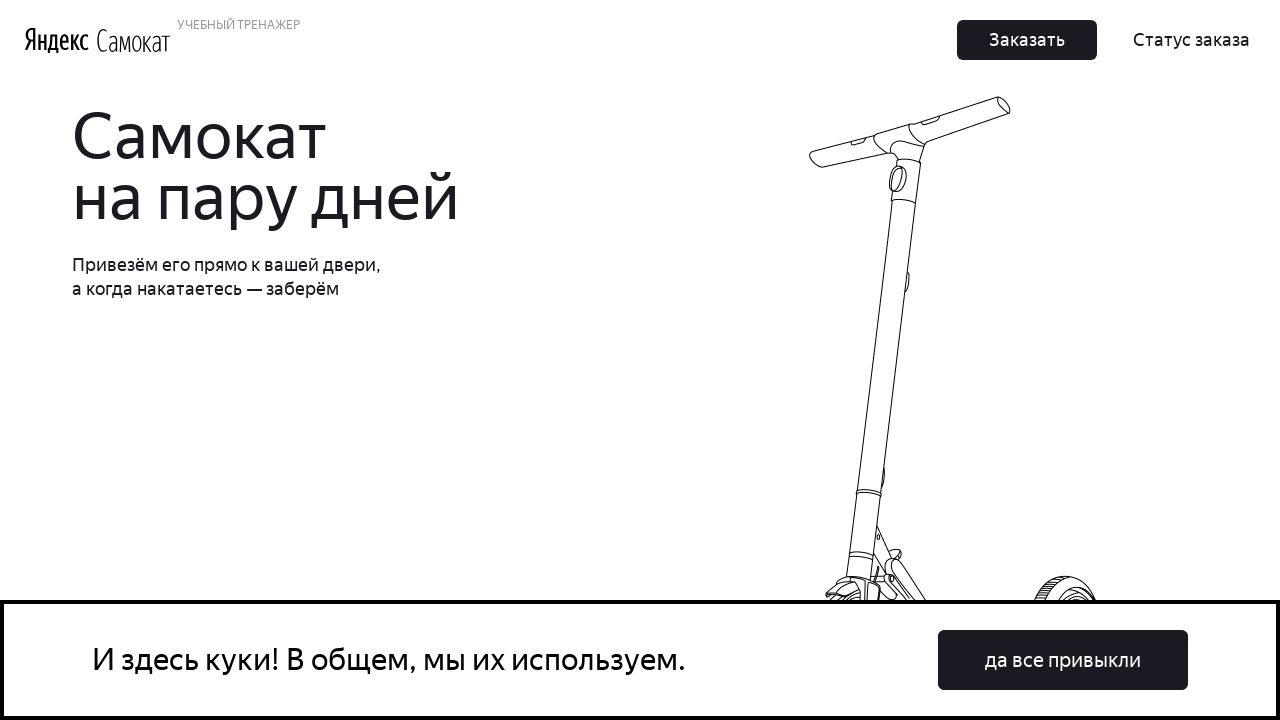

Scrolled accordion heading into view
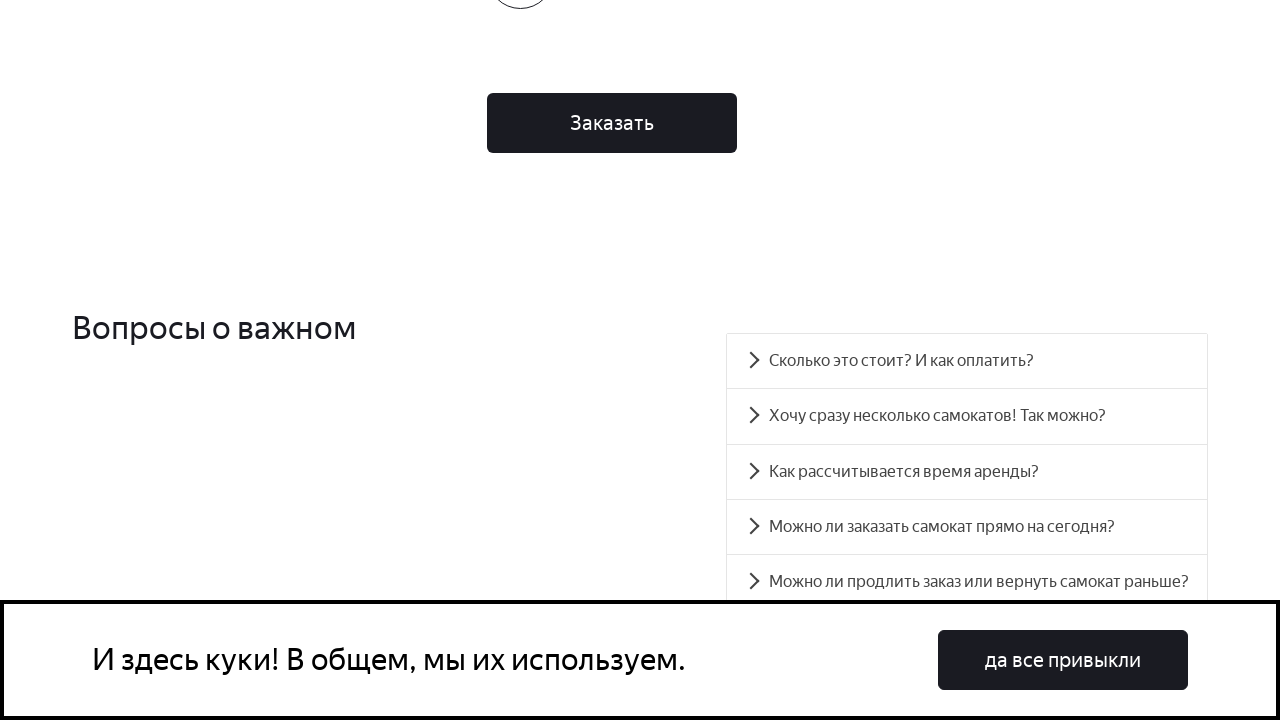

Clicked on accordion heading to expand panel at (967, 361) on #accordion__heading-0
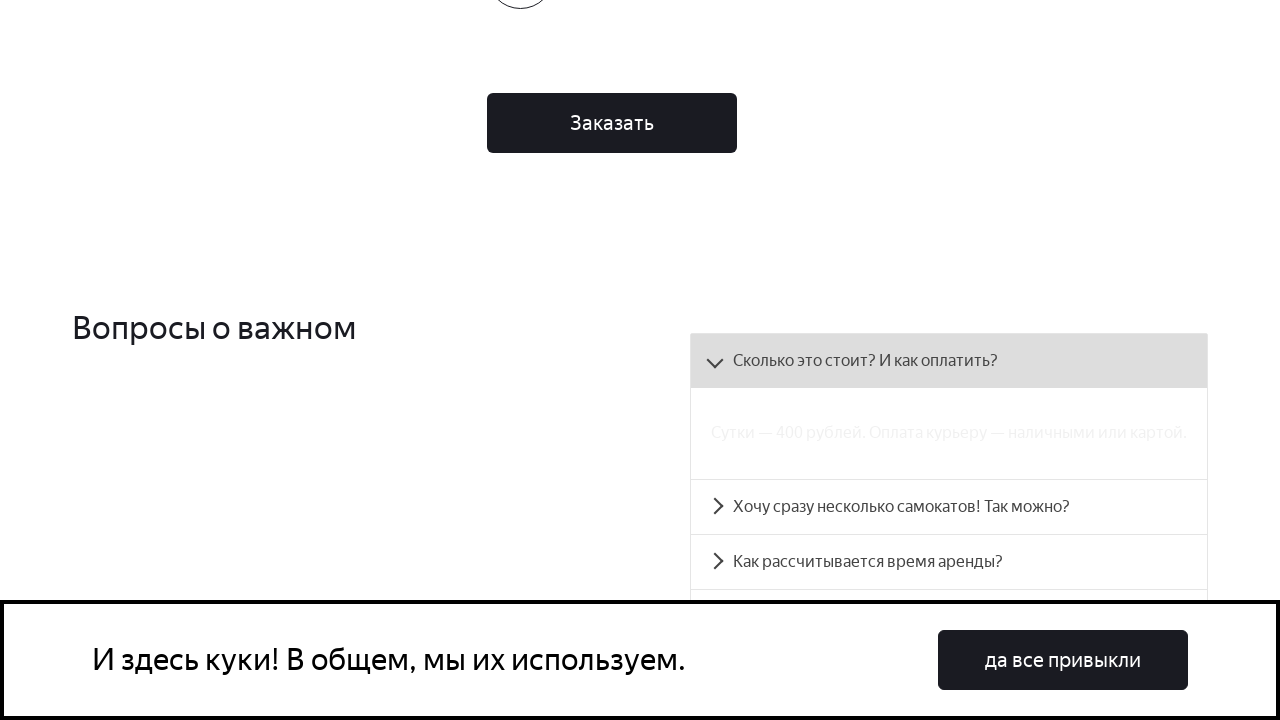

Located accordion panel element with ID accordion__panel-0
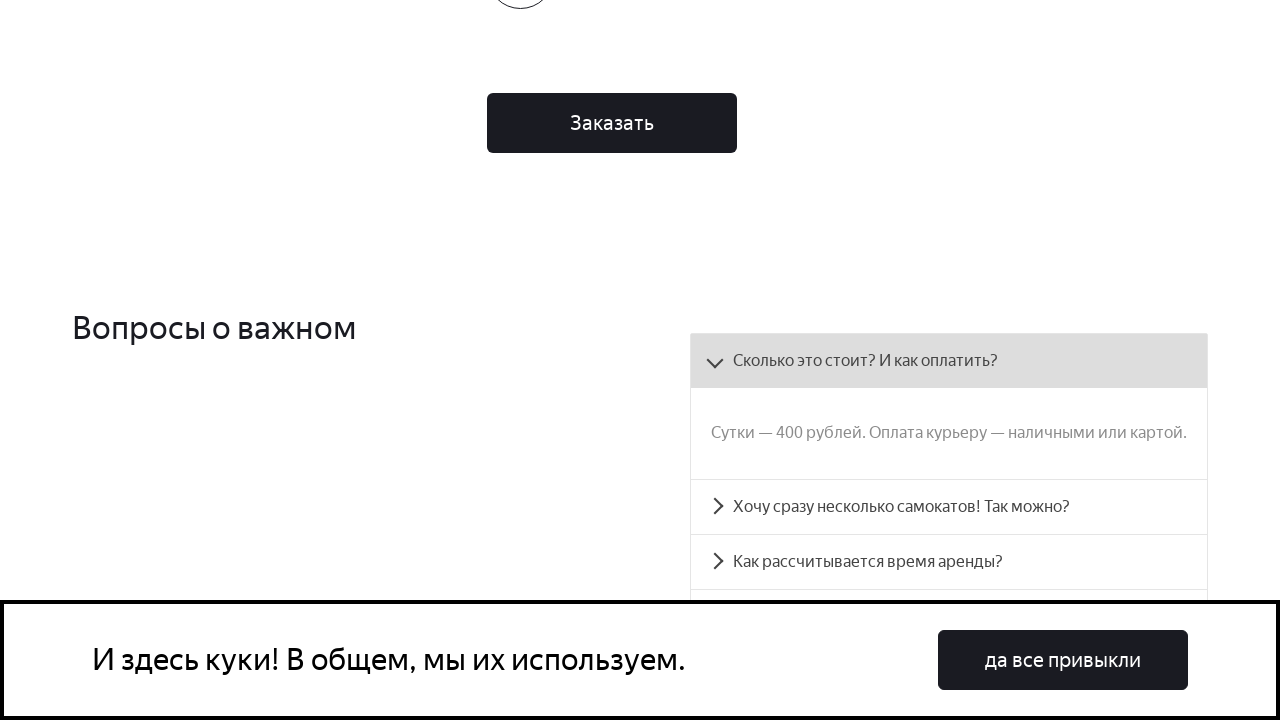

Waited for accordion panel to become visible
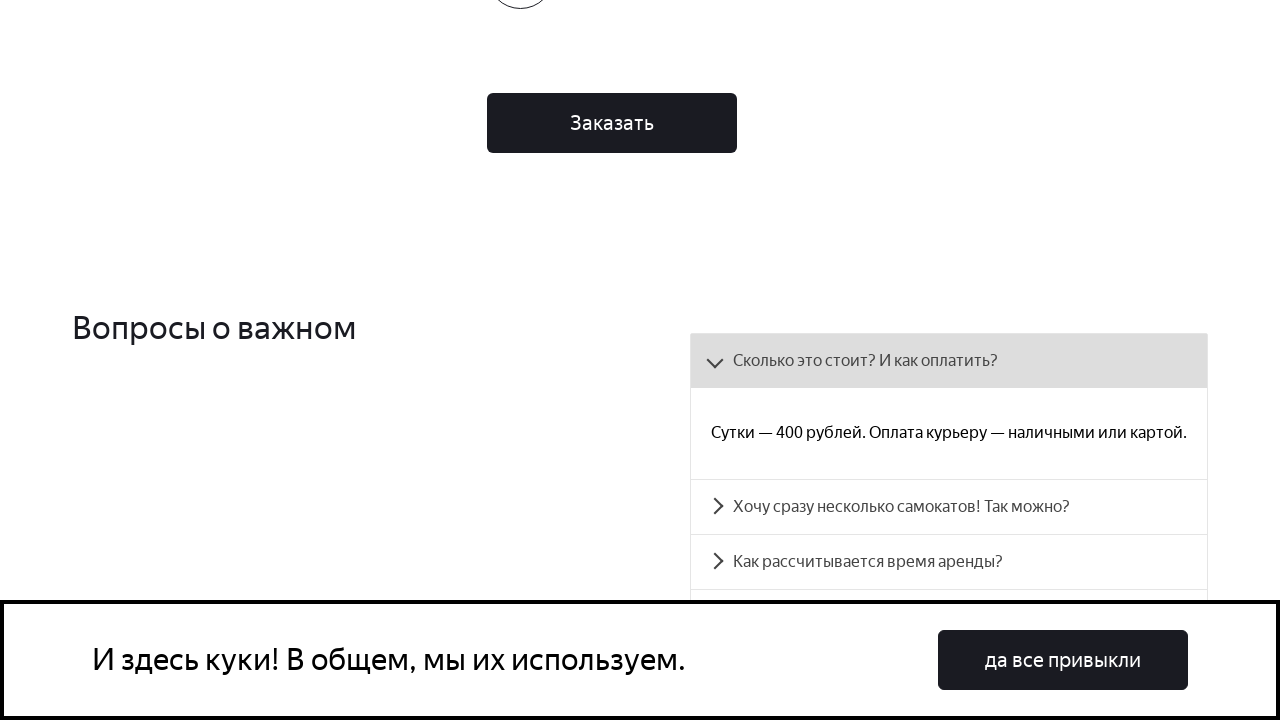

Retrieved accordion panel text content
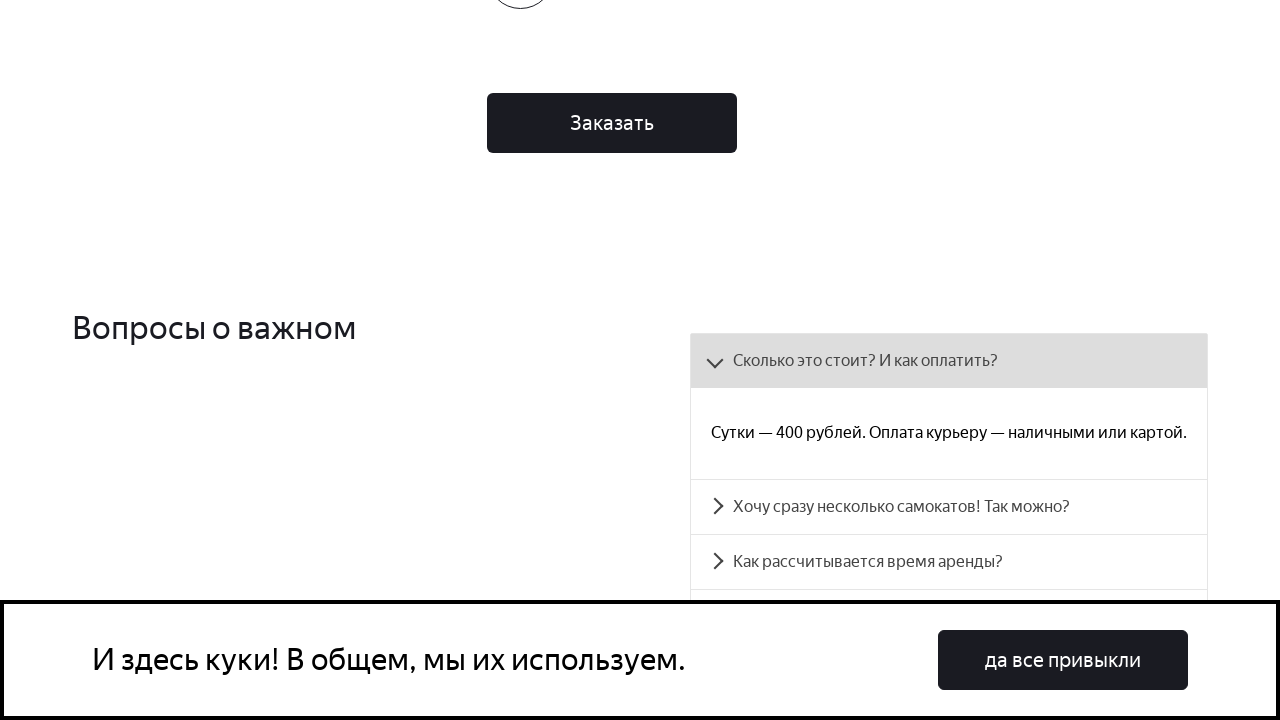

Verified panel text matches expected: 'Сутки — 400 рублей. Оплата курьеру — наличными или картой.'
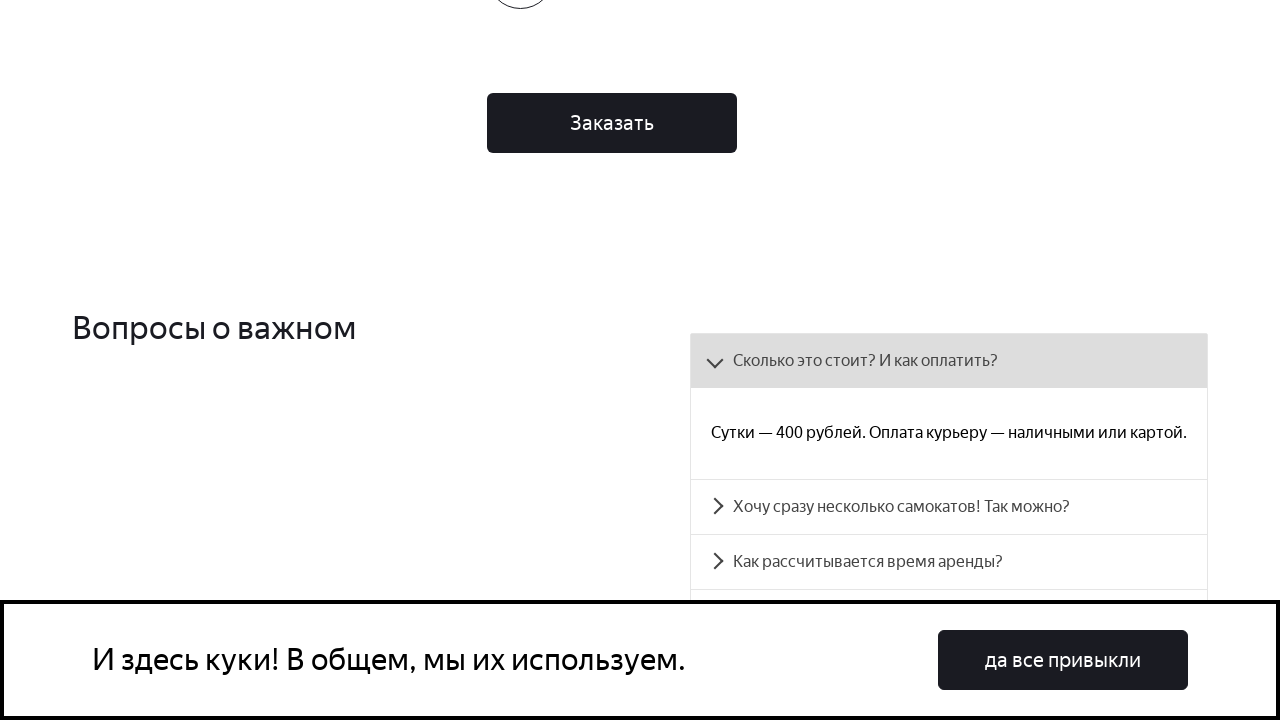

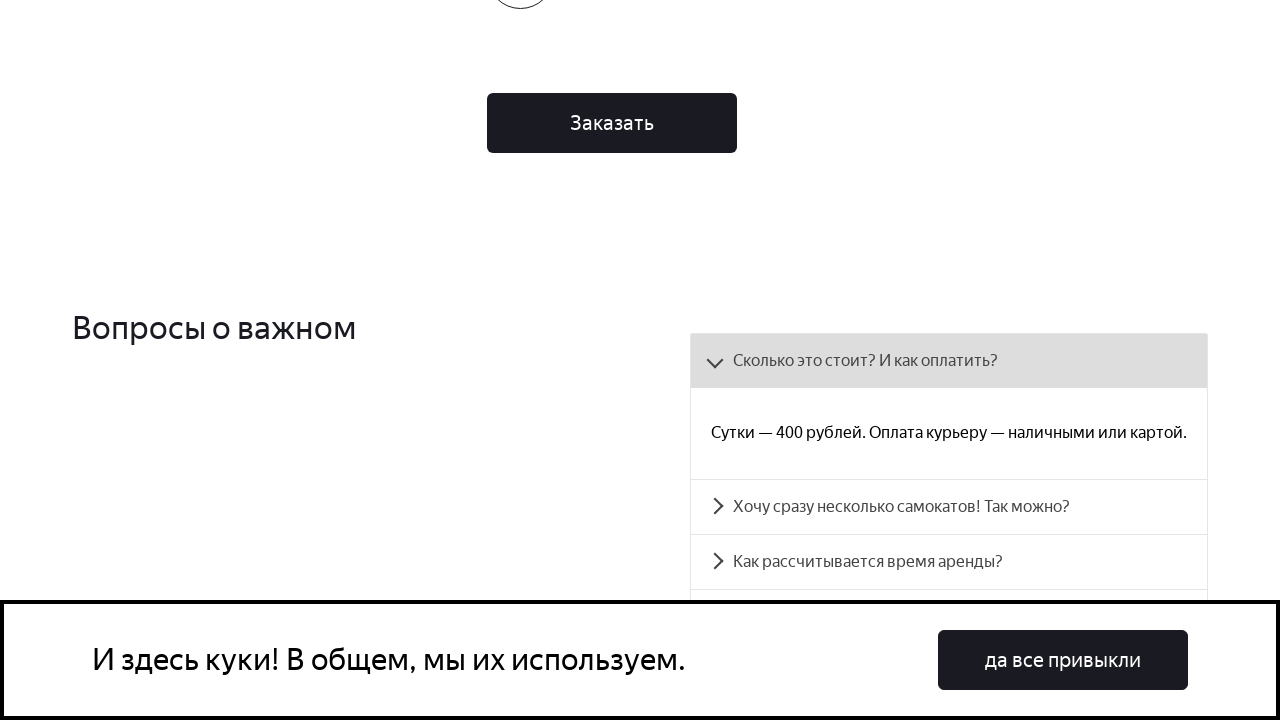